Tests adding todo items by filling the input field and pressing Enter, then verifying the items appear in the list

Starting URL: https://demo.playwright.dev/todomvc

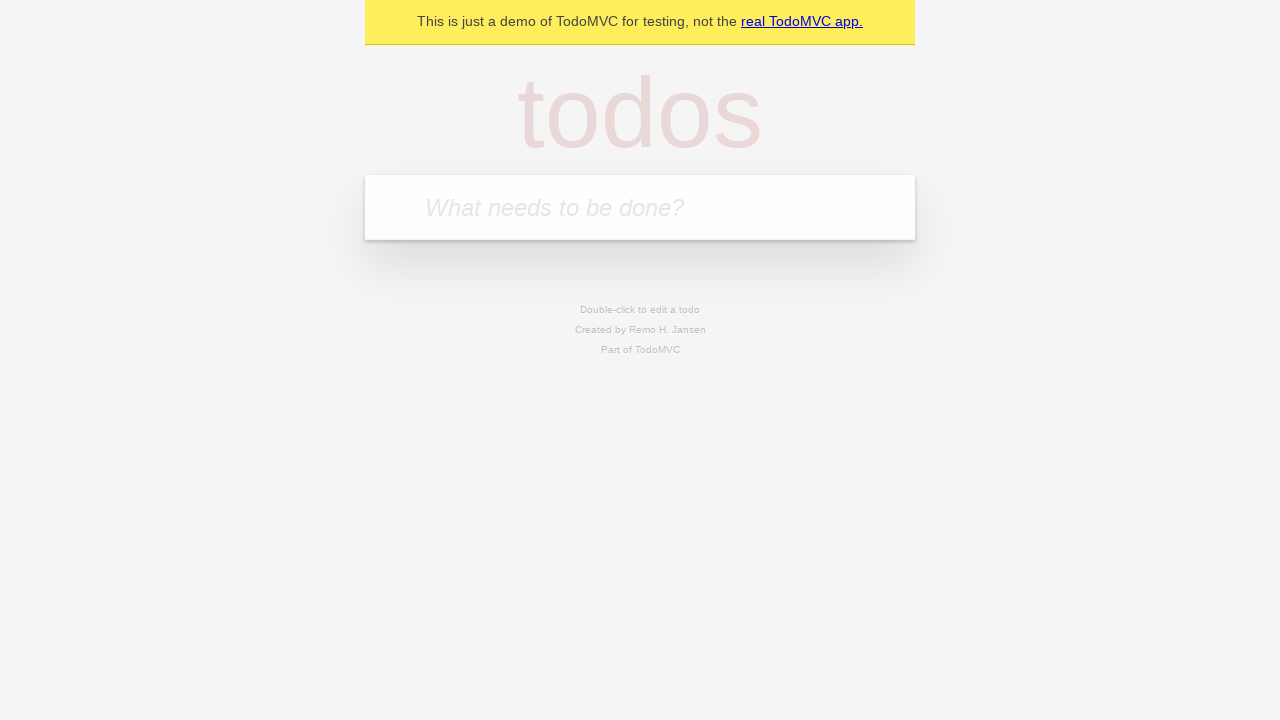

Filled todo input with 'buy some cheese' on internal:attr=[placeholder="What needs to be done?"i]
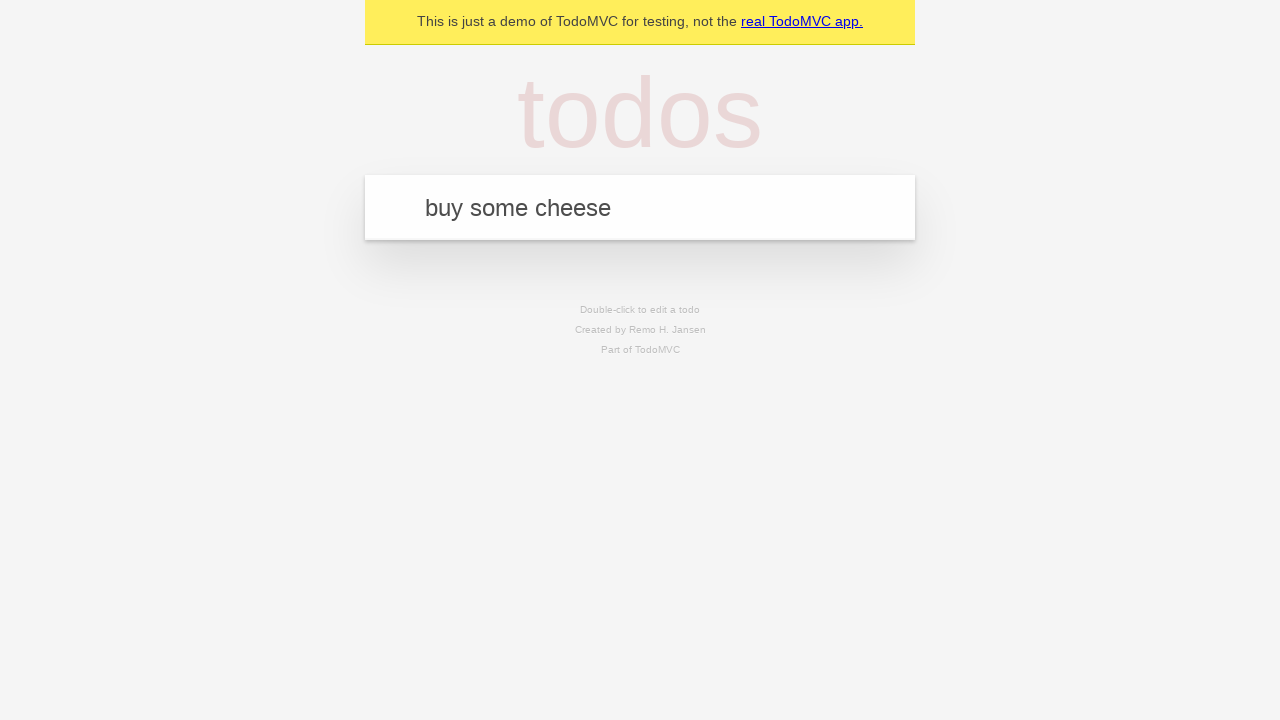

Pressed Enter to add first todo item on internal:attr=[placeholder="What needs to be done?"i]
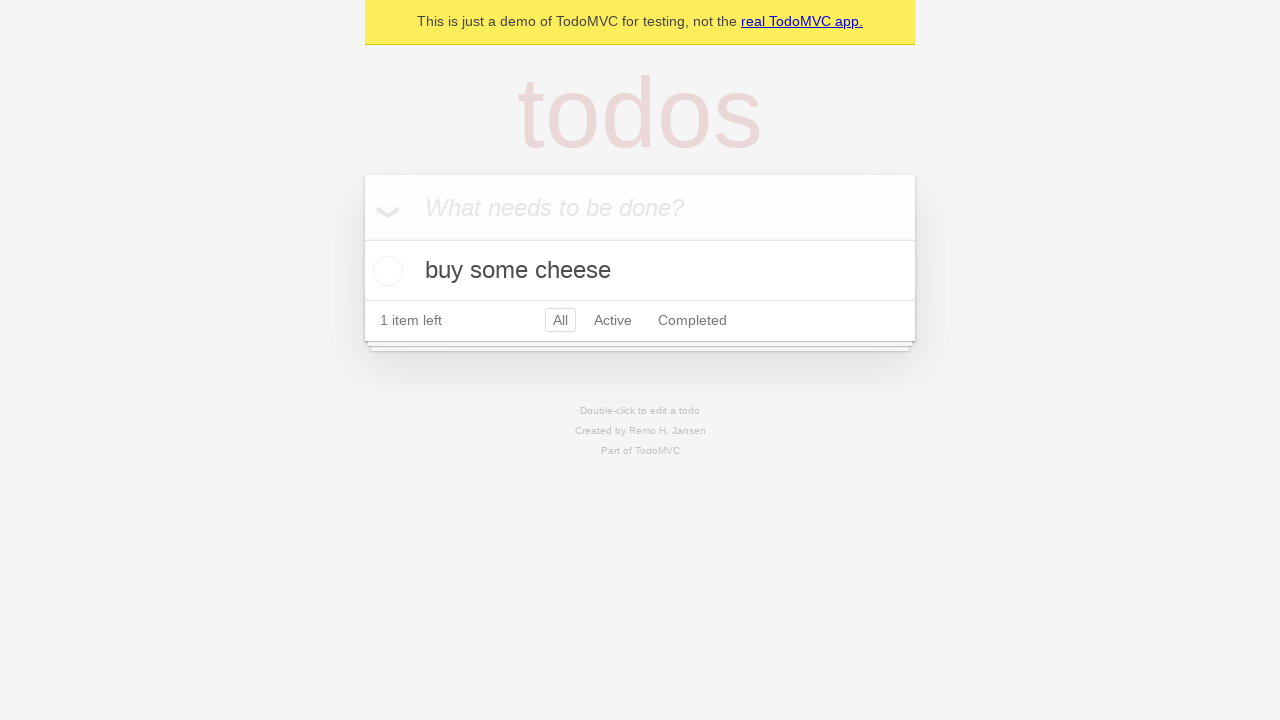

First todo item appeared in the list
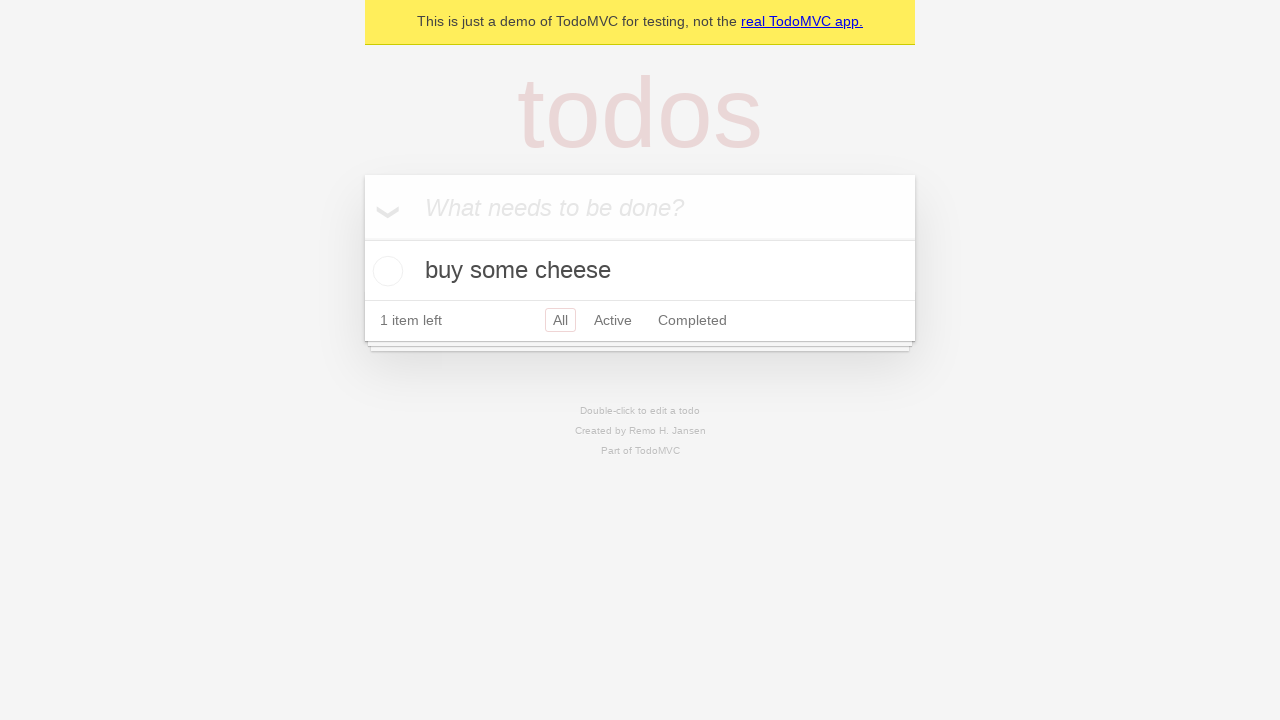

Filled todo input with 'feed the cat' on internal:attr=[placeholder="What needs to be done?"i]
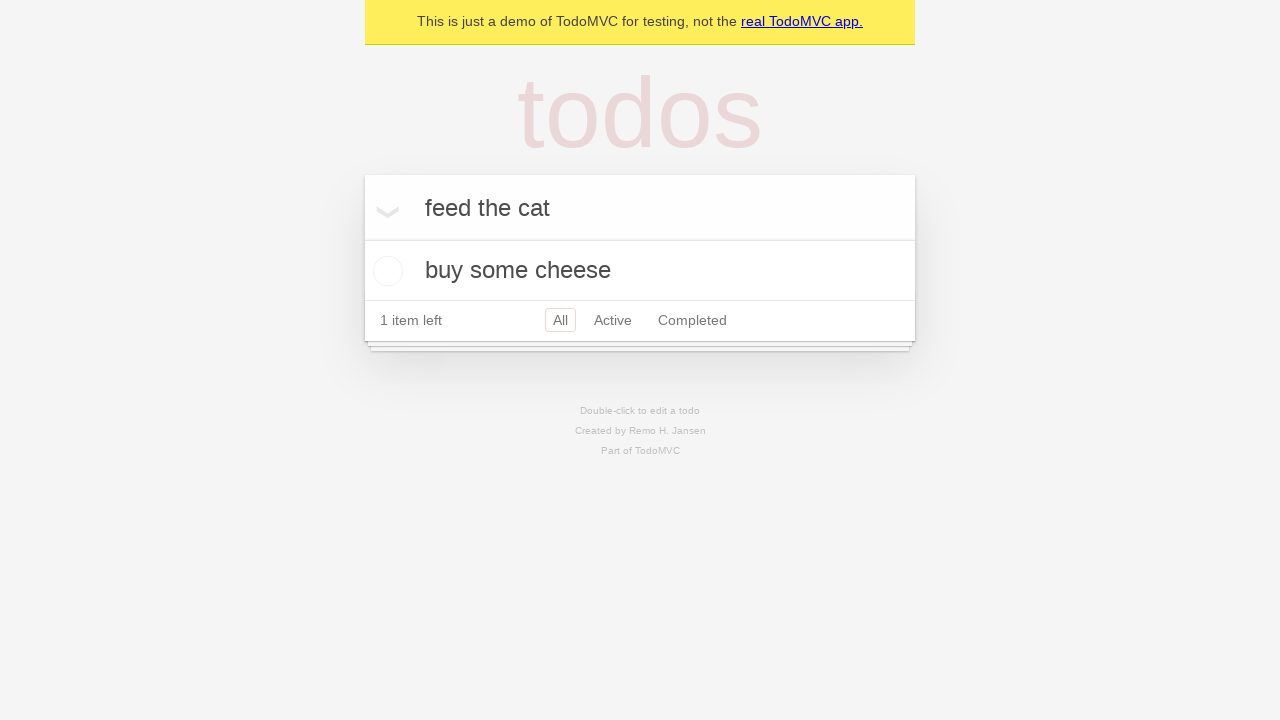

Pressed Enter to add second todo item on internal:attr=[placeholder="What needs to be done?"i]
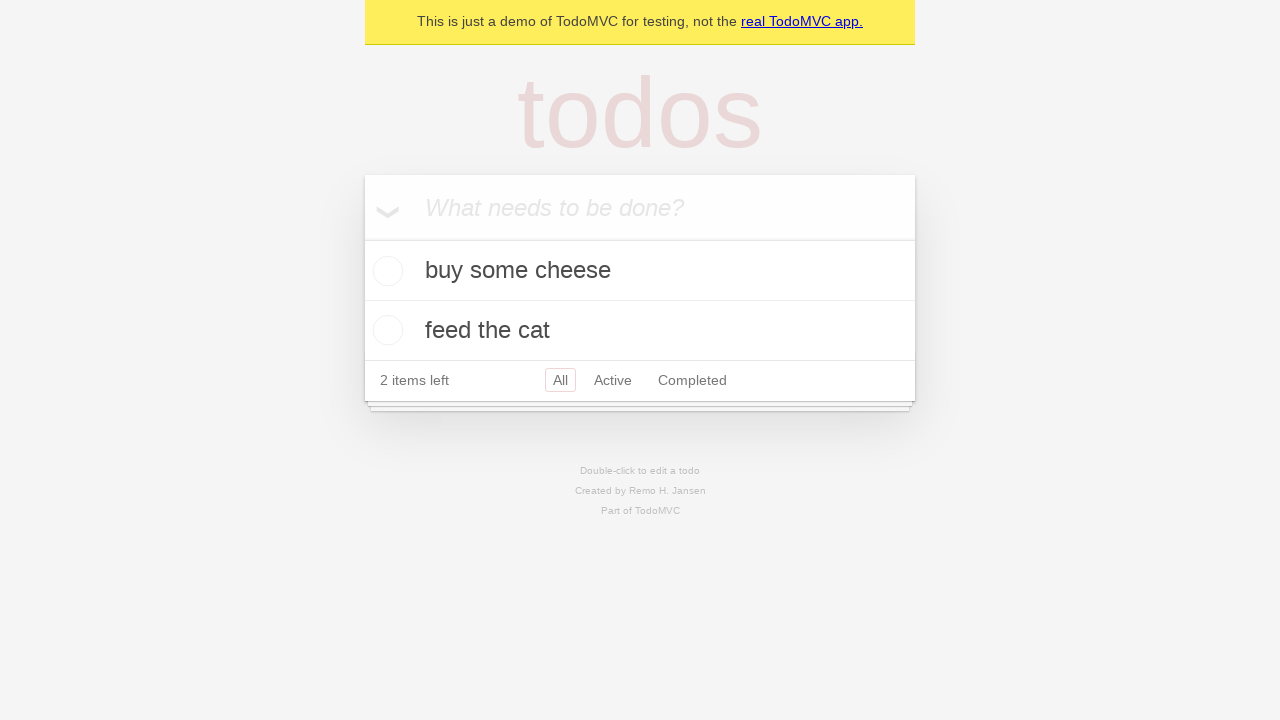

Second todo item appeared in the list, confirming both todos are visible
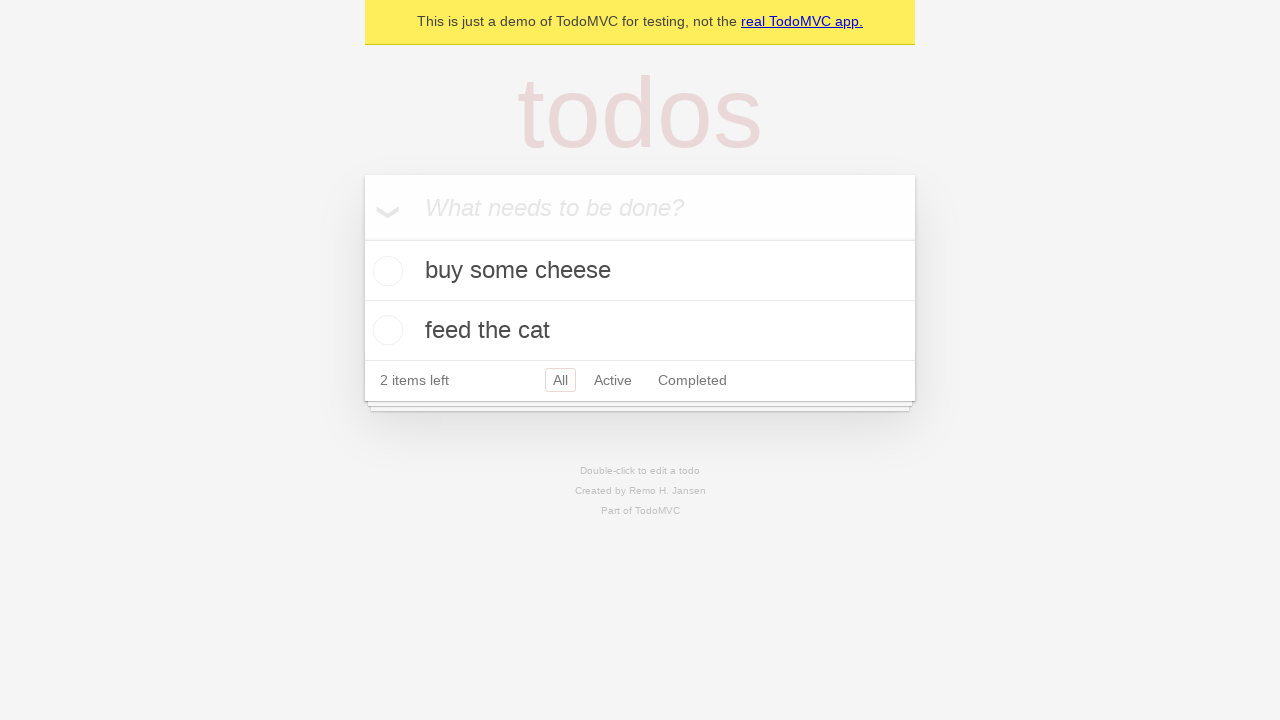

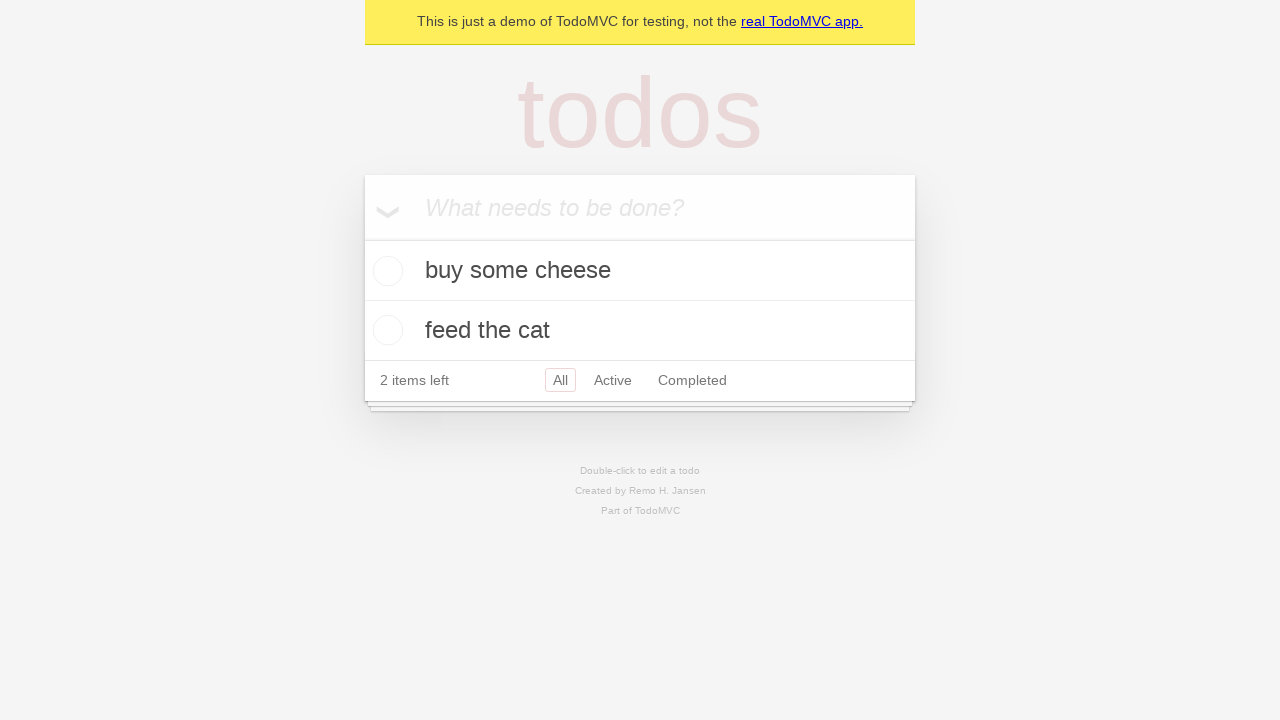